Tests drag and drop by offset functionality by dragging a source element by specific pixel coordinates within an iframe

Starting URL: https://jqueryui.com/droppable/

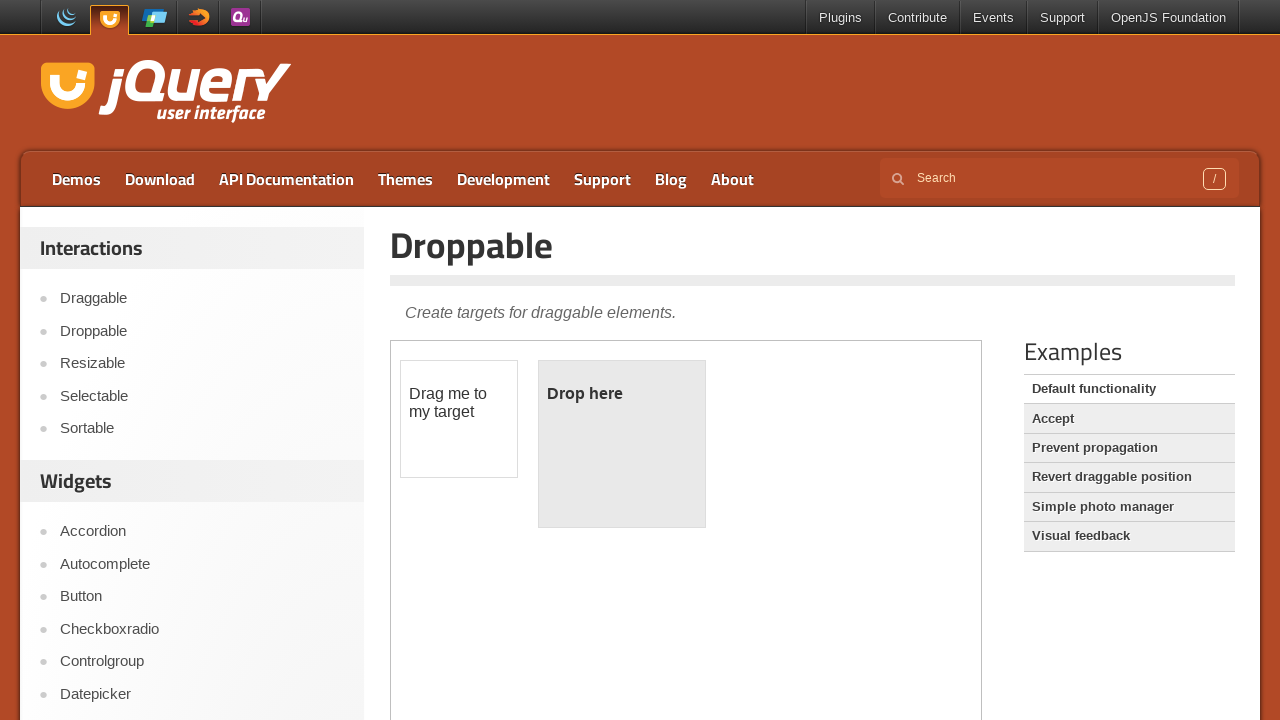

Located iframe containing draggable elements
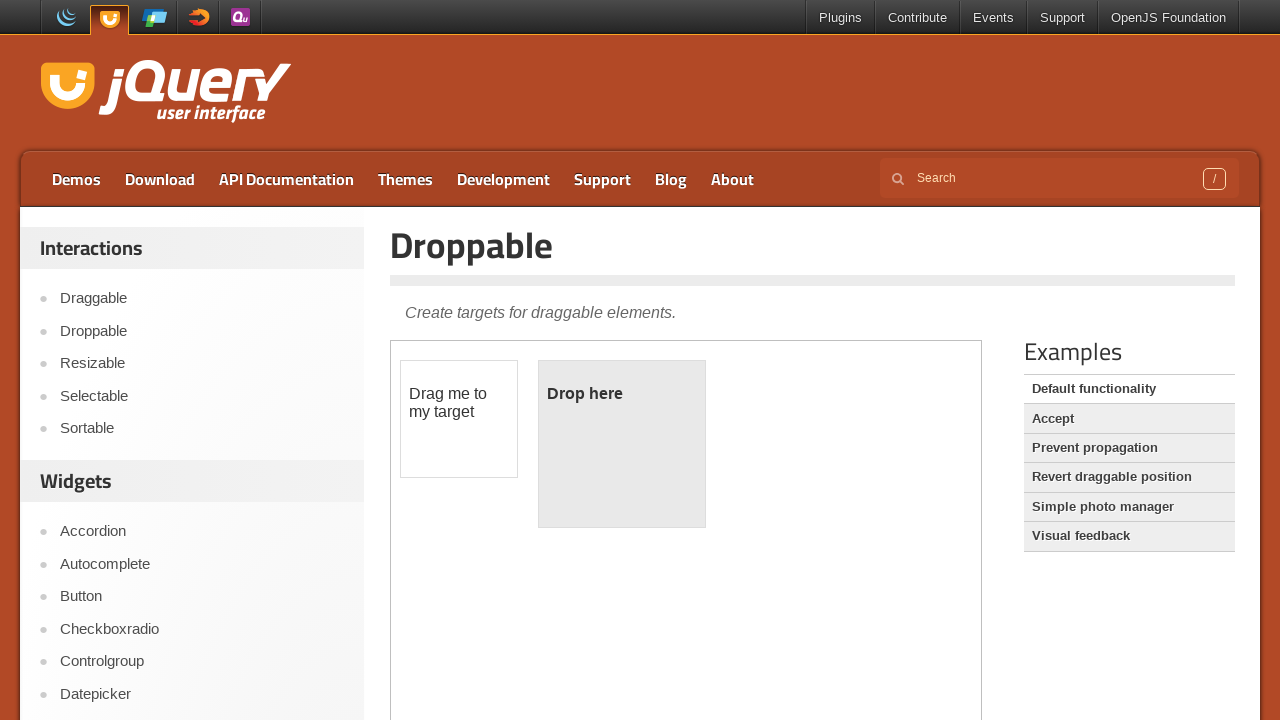

Located draggable source element with id 'draggable'
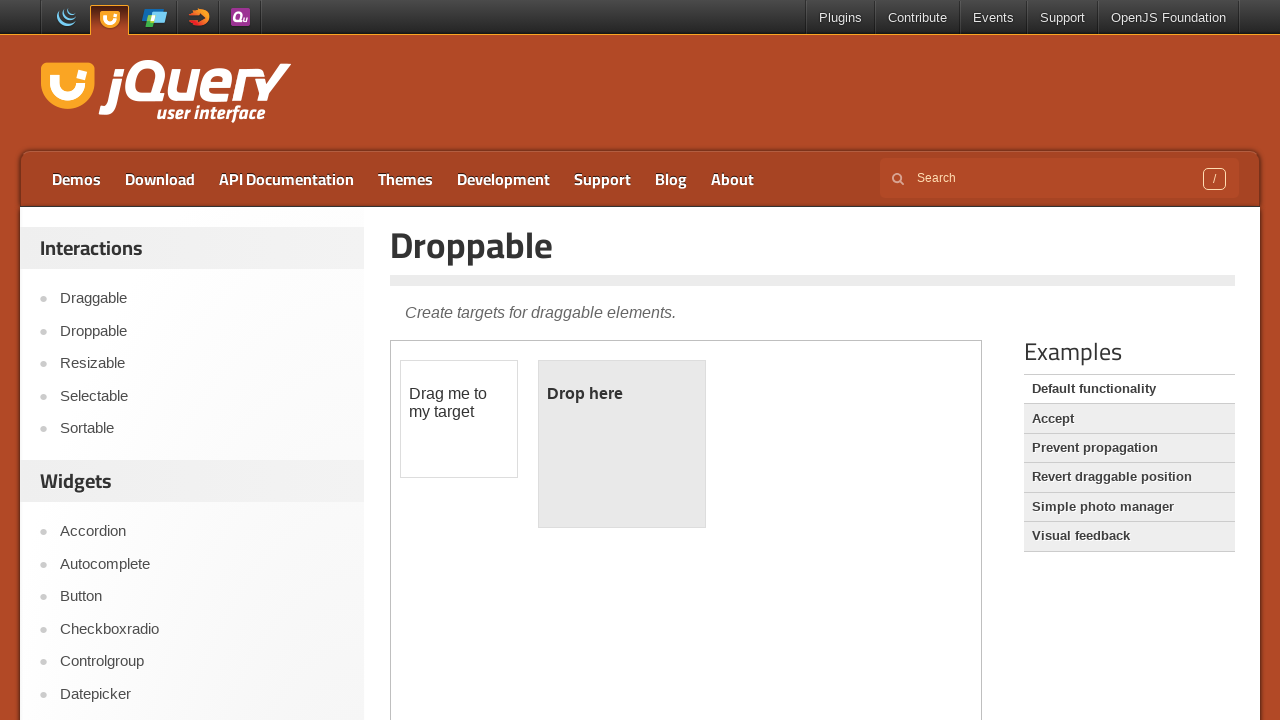

Retrieved bounding box of draggable element
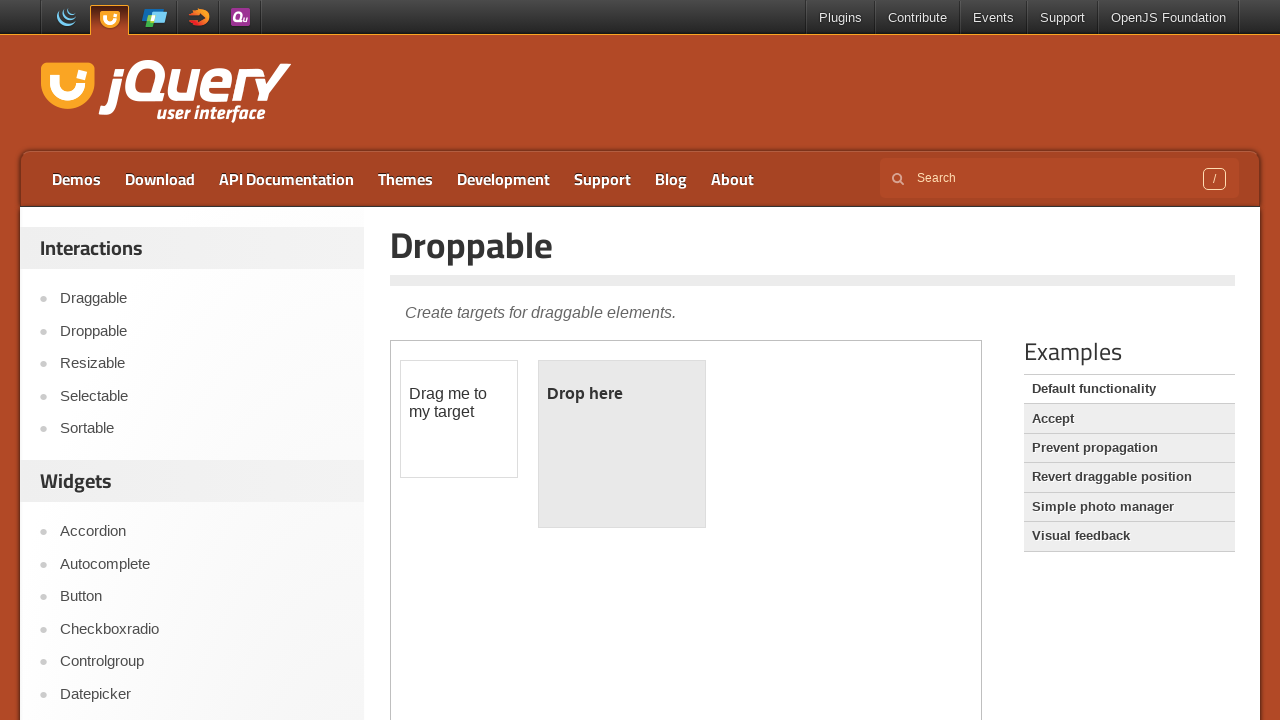

Moved mouse to center of draggable element at (459, 419)
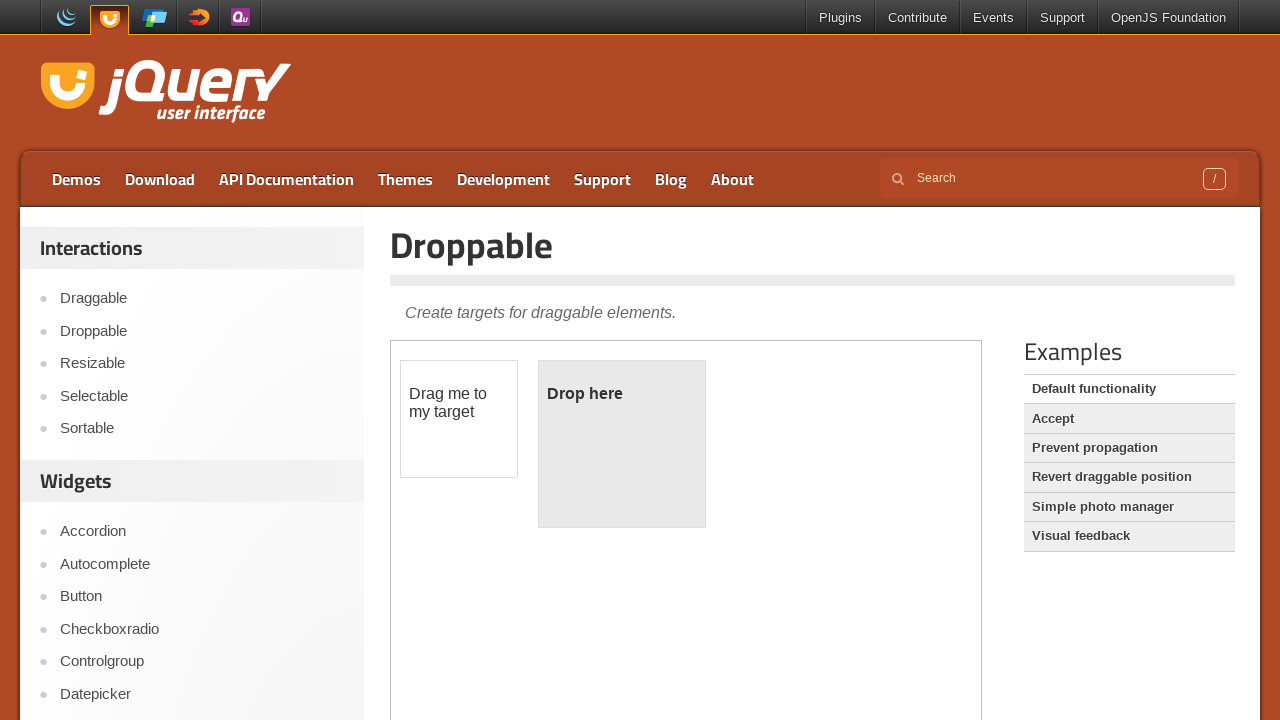

Pressed mouse button down to start drag at (459, 419)
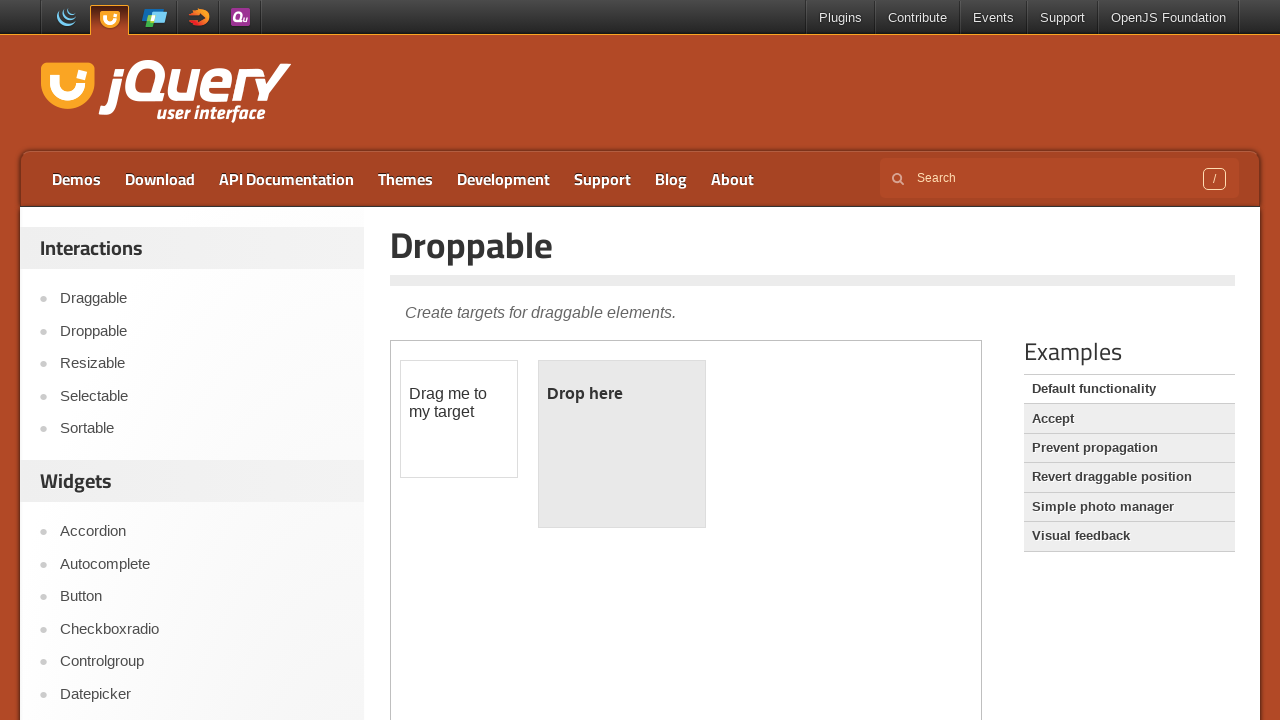

Dragged element 170px right and 26px down at (629, 445)
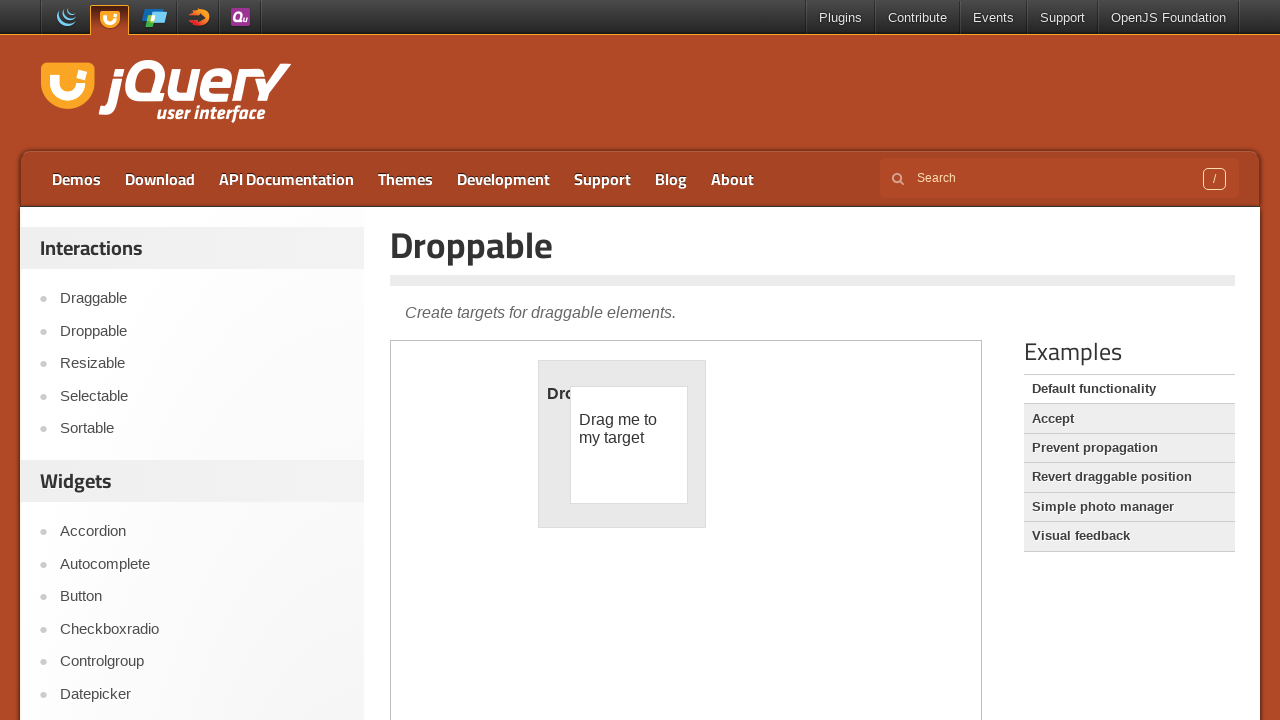

Released mouse button to complete drag and drop at (629, 445)
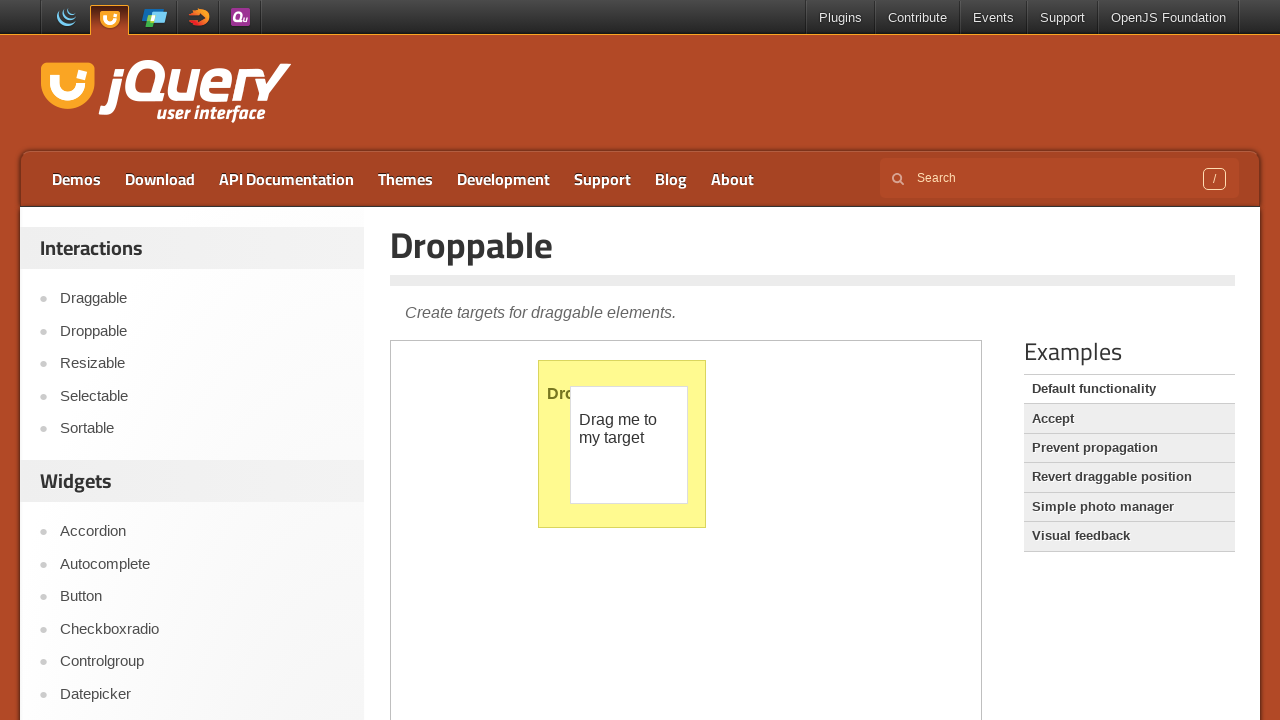

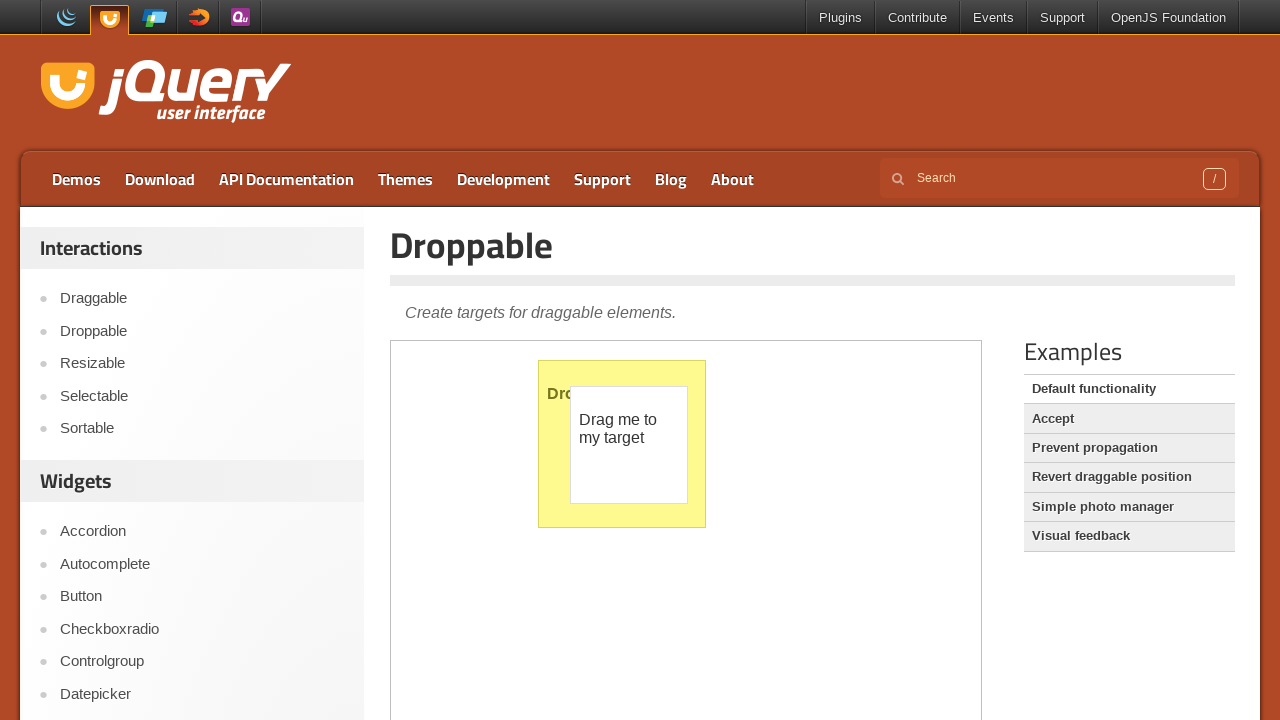